Scrolls to the submit button using JavaScript scroll into view functionality

Starting URL: https://demo.automationtesting.in/Register.html

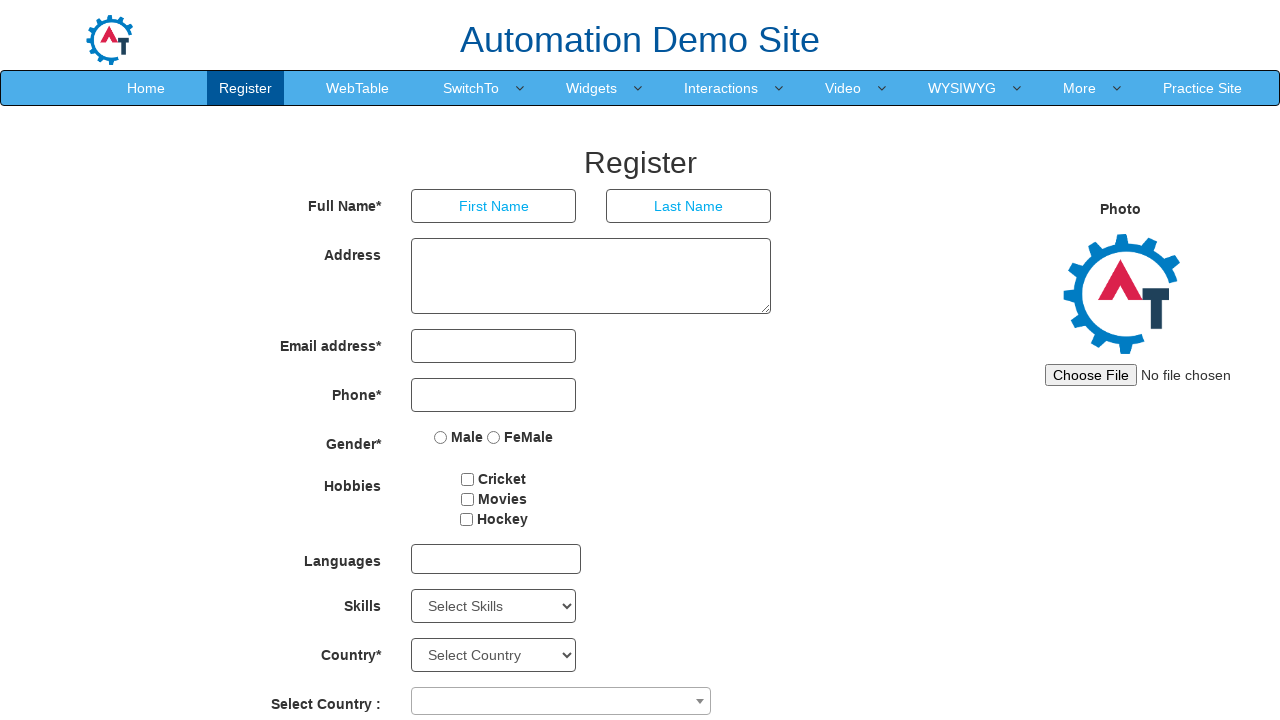

Waited for password field to be present
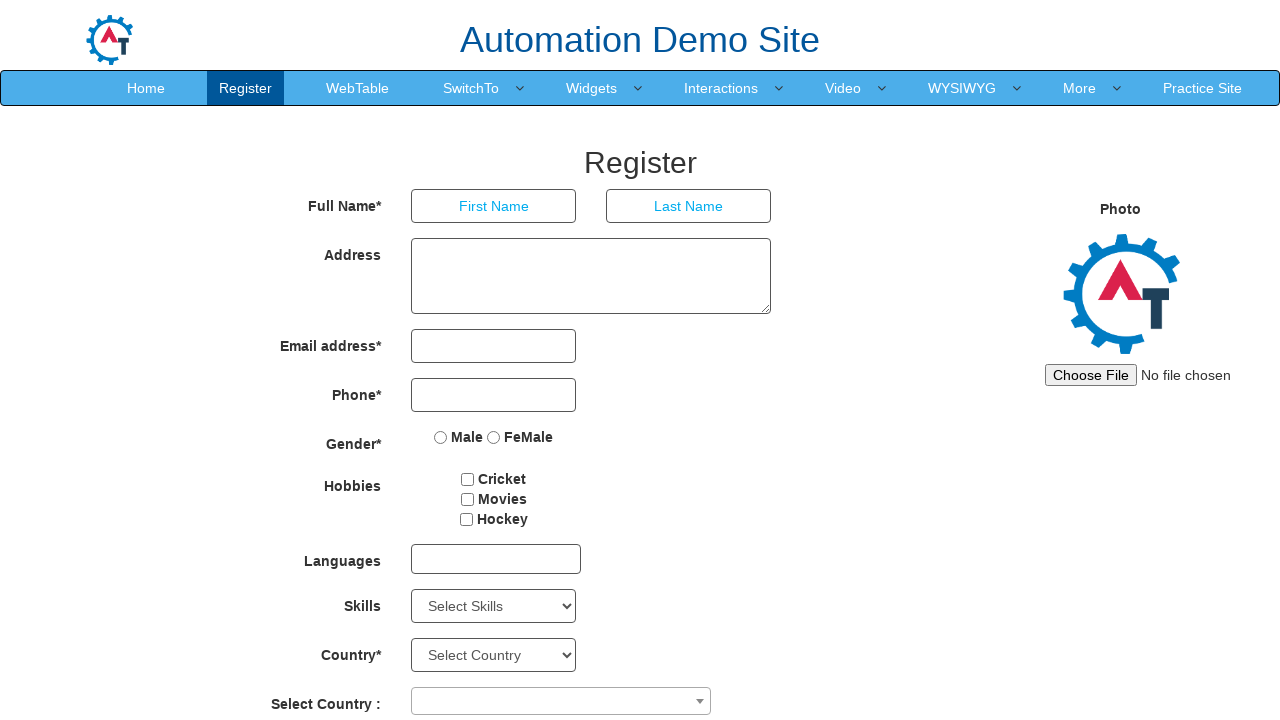

Located the submit button
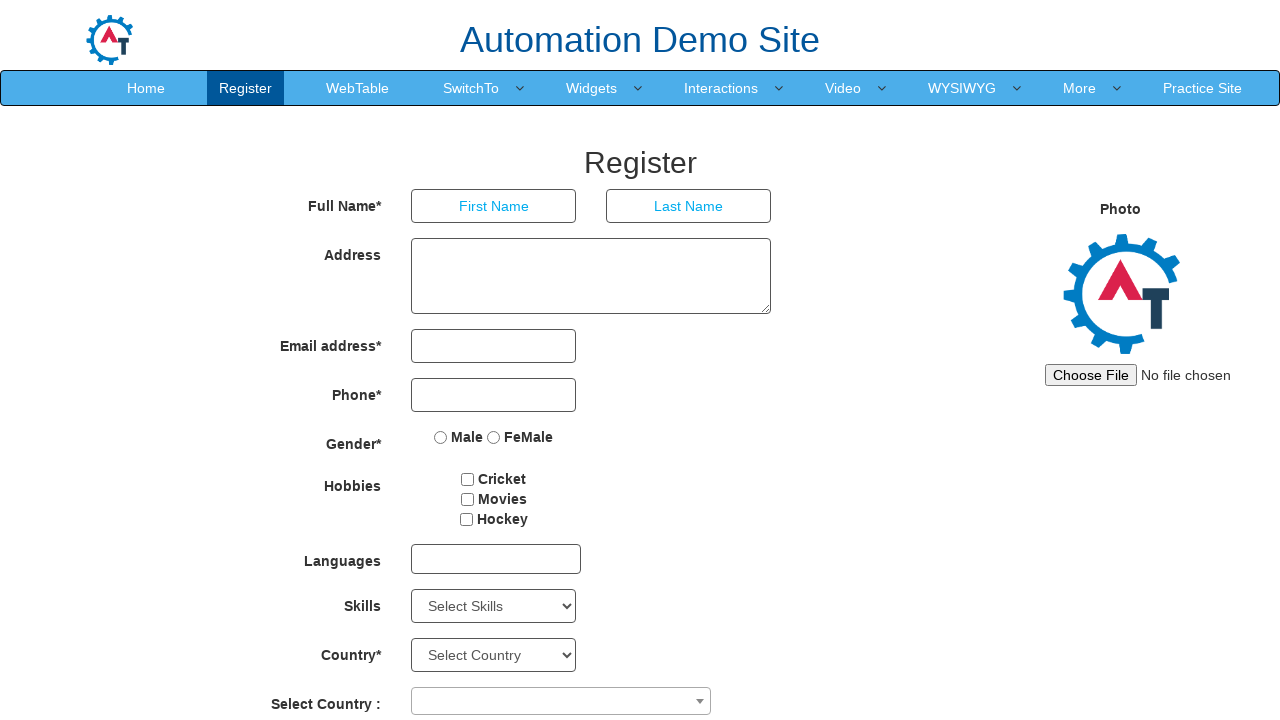

Scrolled to submit button using JavaScript scroll into view functionality
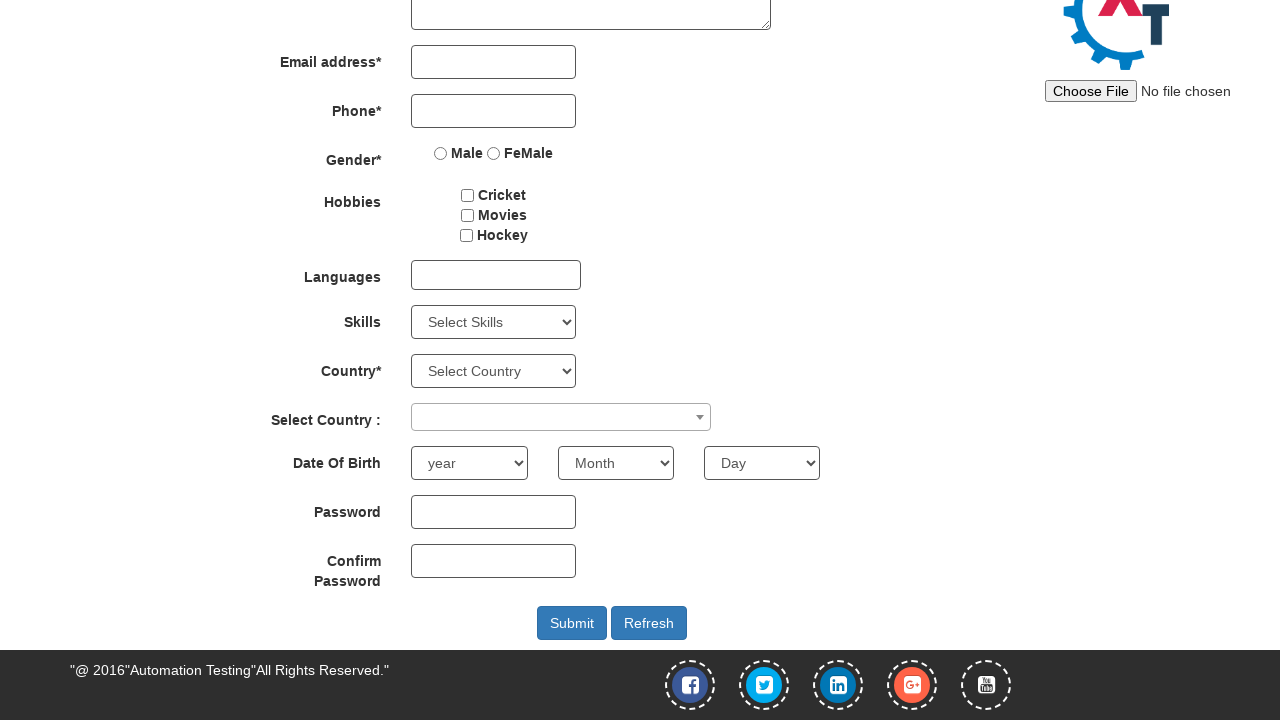

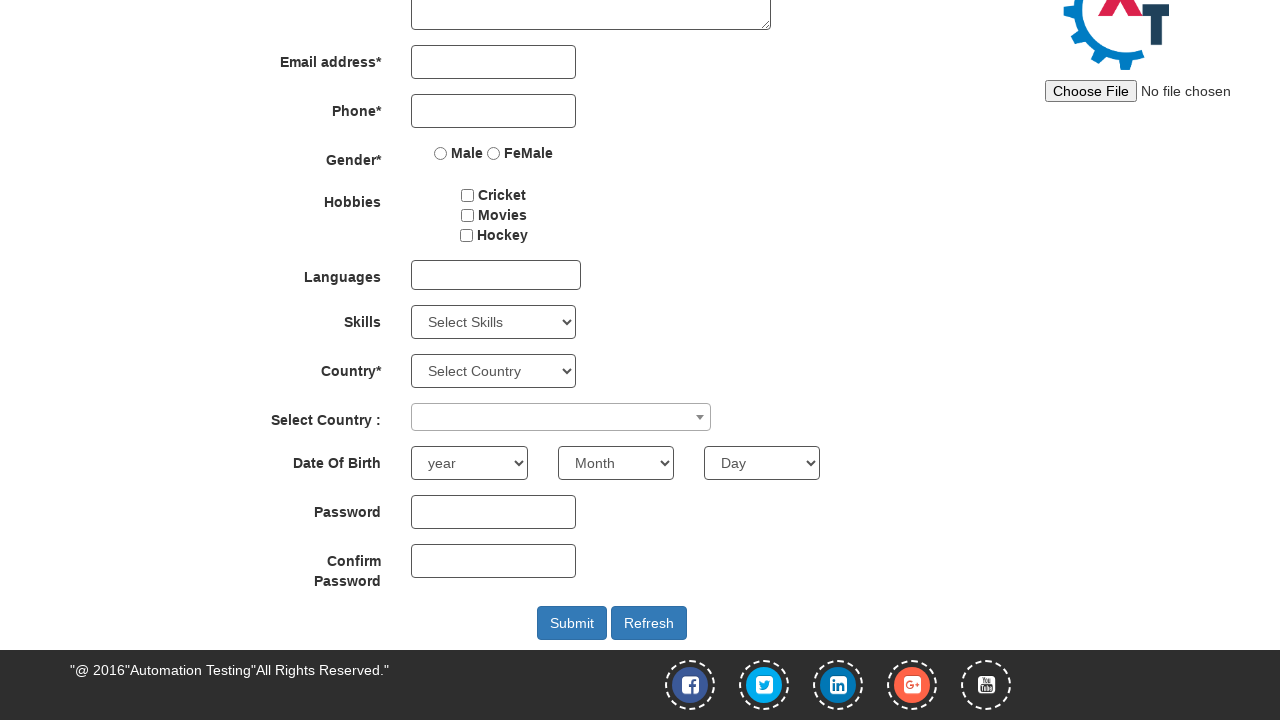